Navigates to a Twitch user's channel page and waits for the followers count element to load

Starting URL: https://www.twitch.tv/ninja

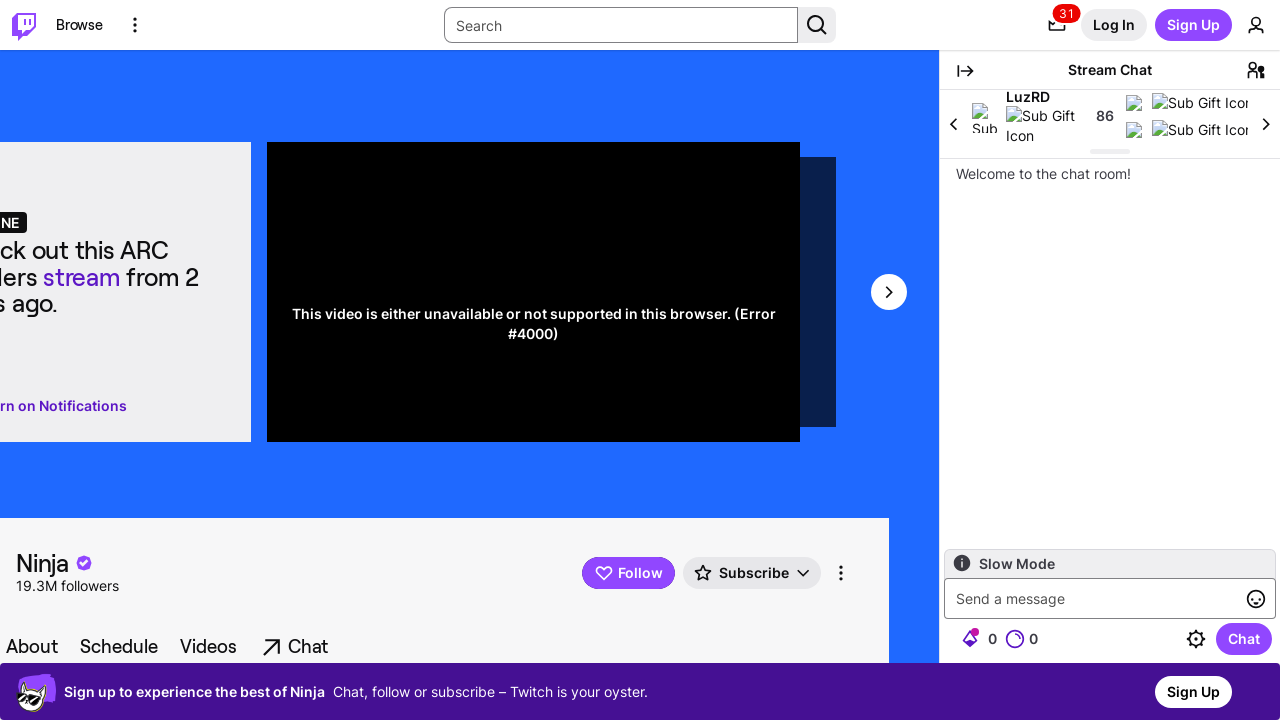

Navigated to Twitch user channel page for ninja
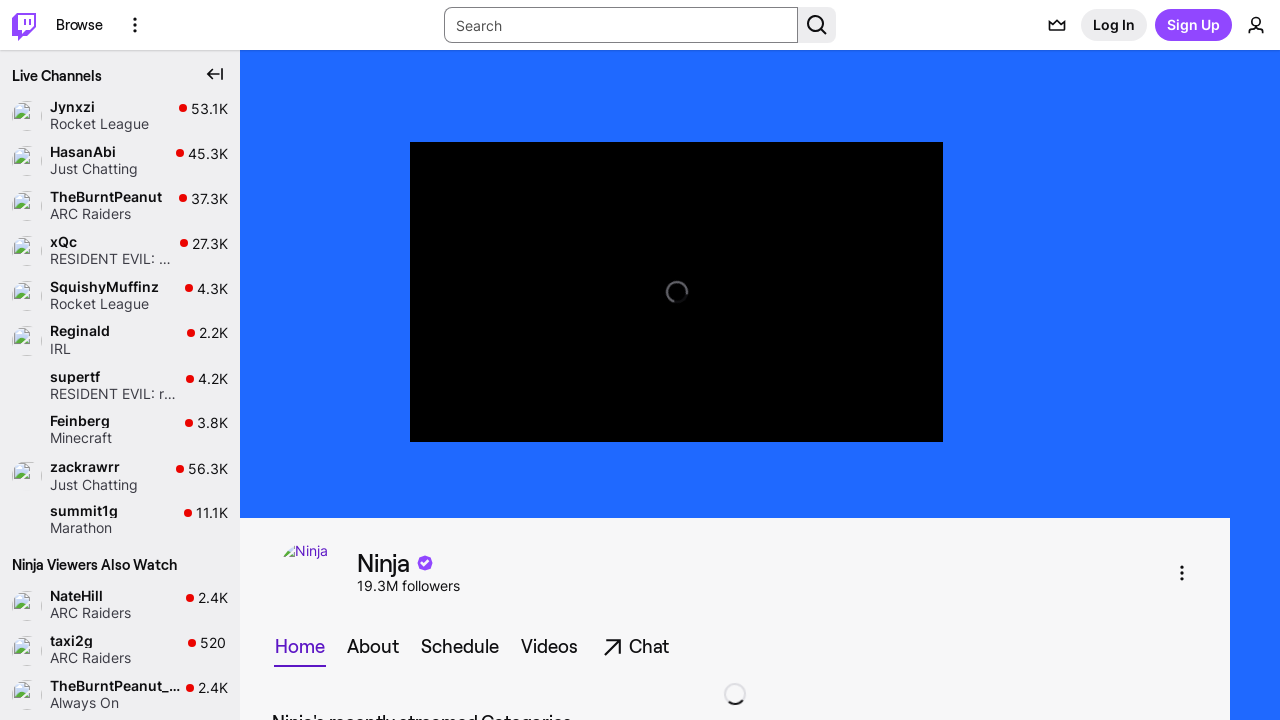

Followers count element loaded and became visible
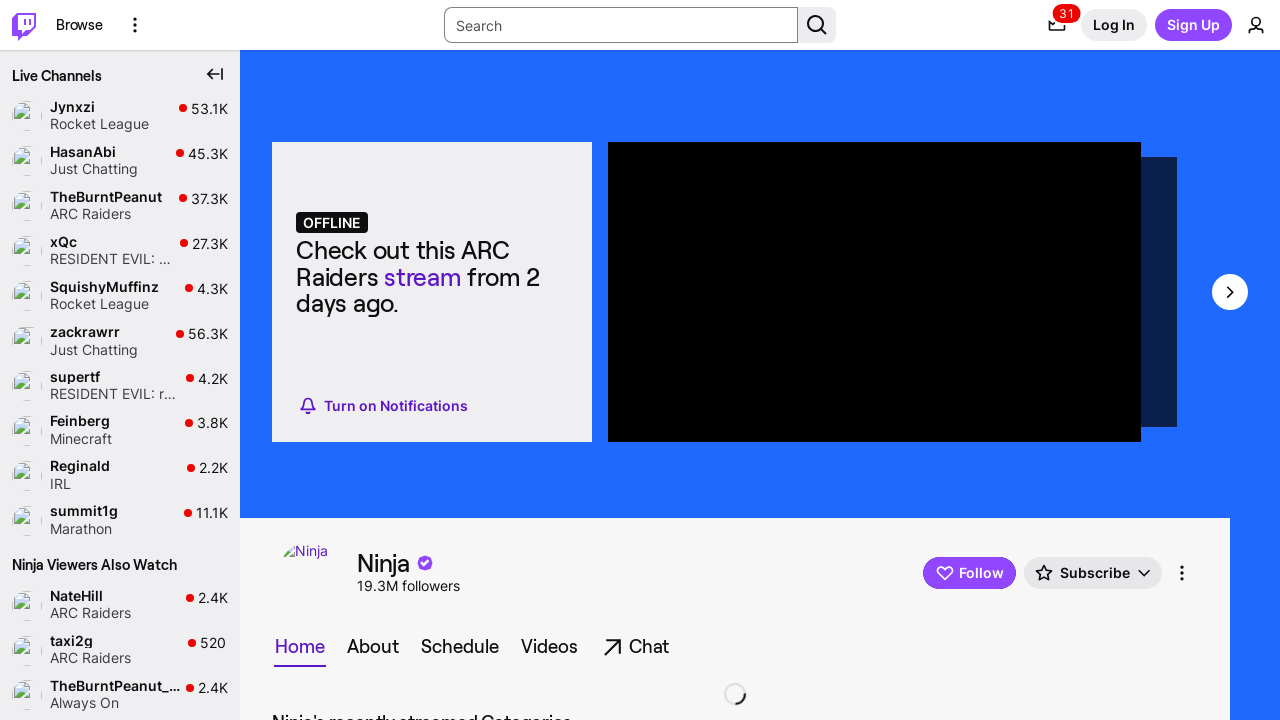

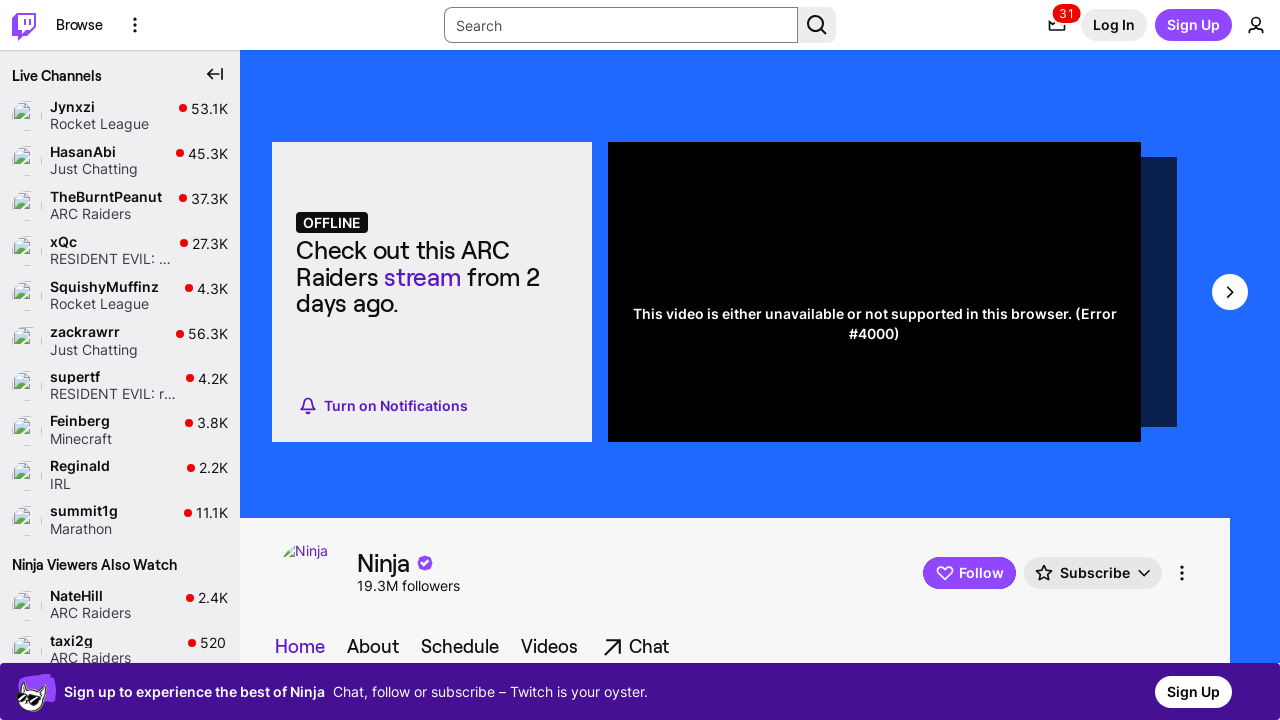